Fills the Permanent Address input, submits the form, and verifies the output displays the address.

Starting URL: https://demoqa.com/elements

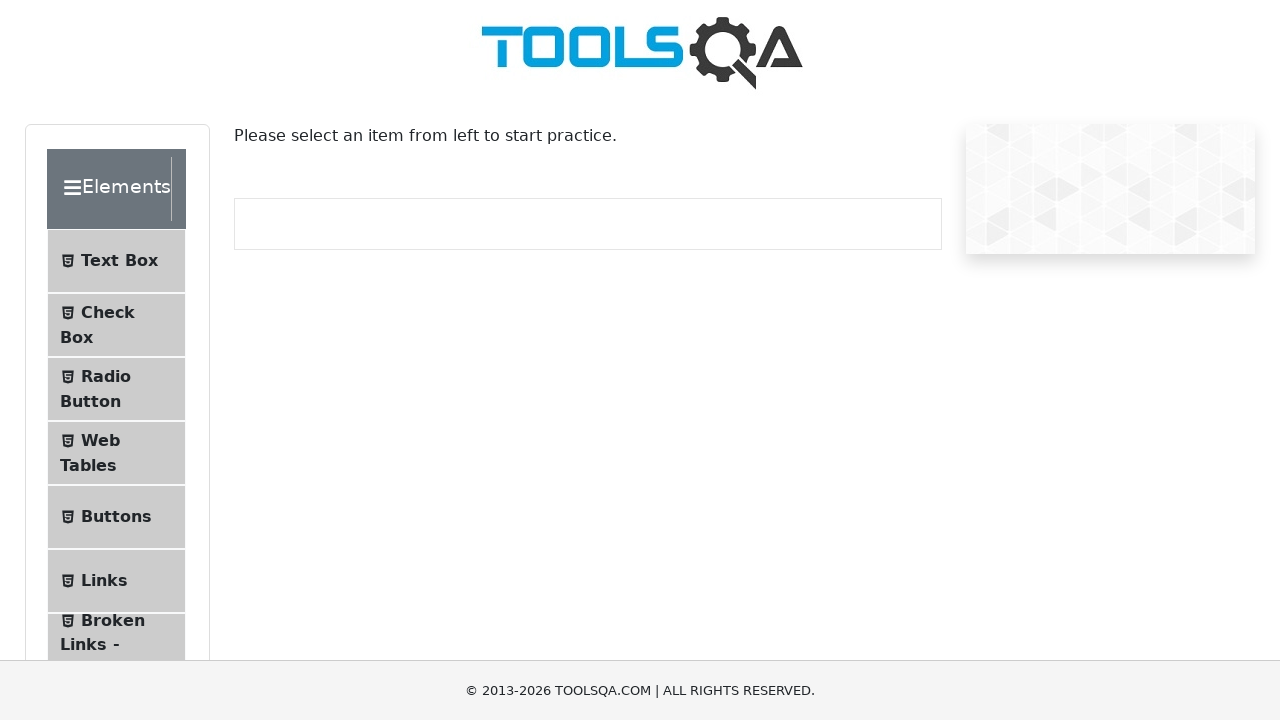

Clicked on Text Box menu item at (119, 261) on internal:text="Text Box"i
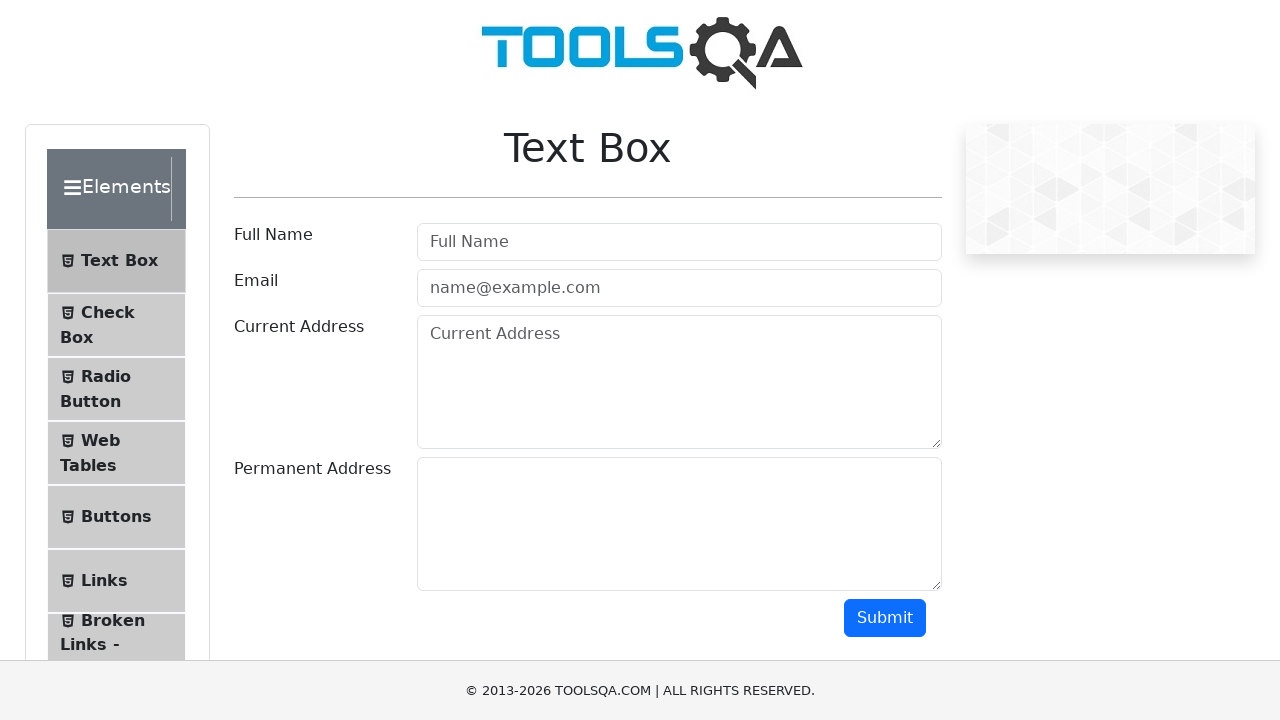

Navigated to text-box page
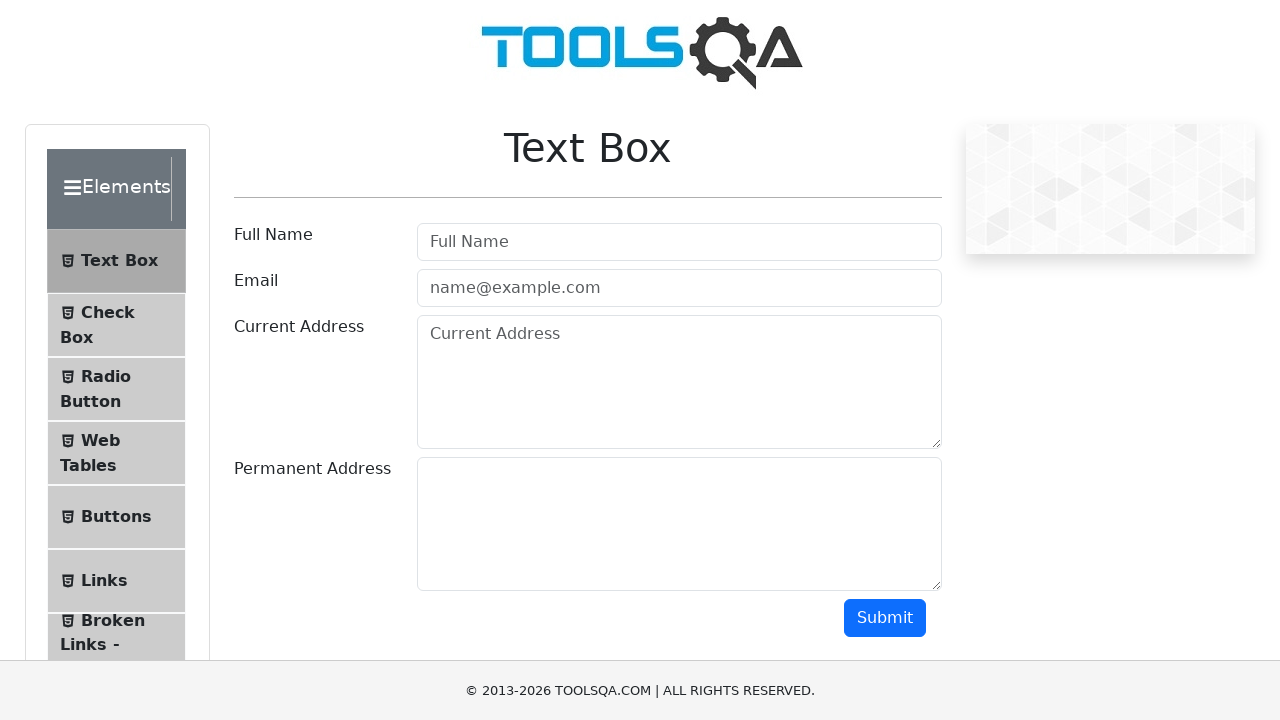

Filled Permanent Address field with 'Test address' on textarea#permanentAddress
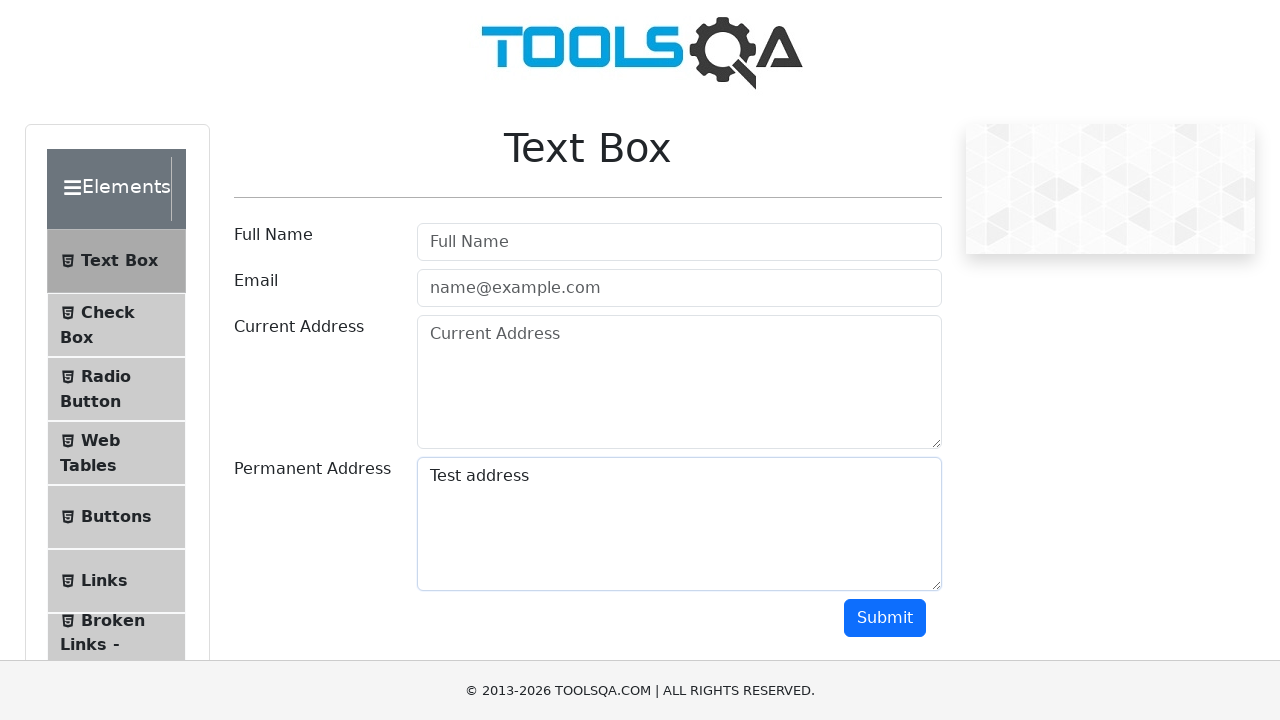

Clicked Submit button at (885, 618) on internal:role=button[name="Submit"i]
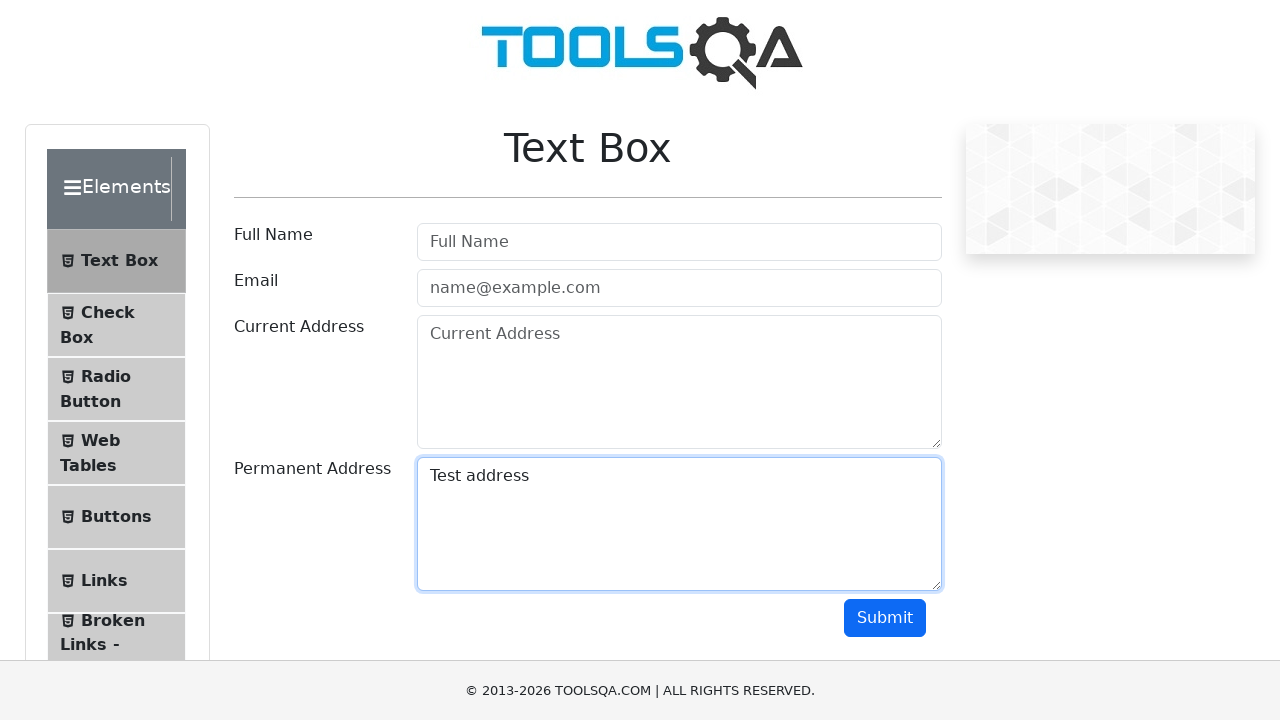

Verified permanent address output is displayed
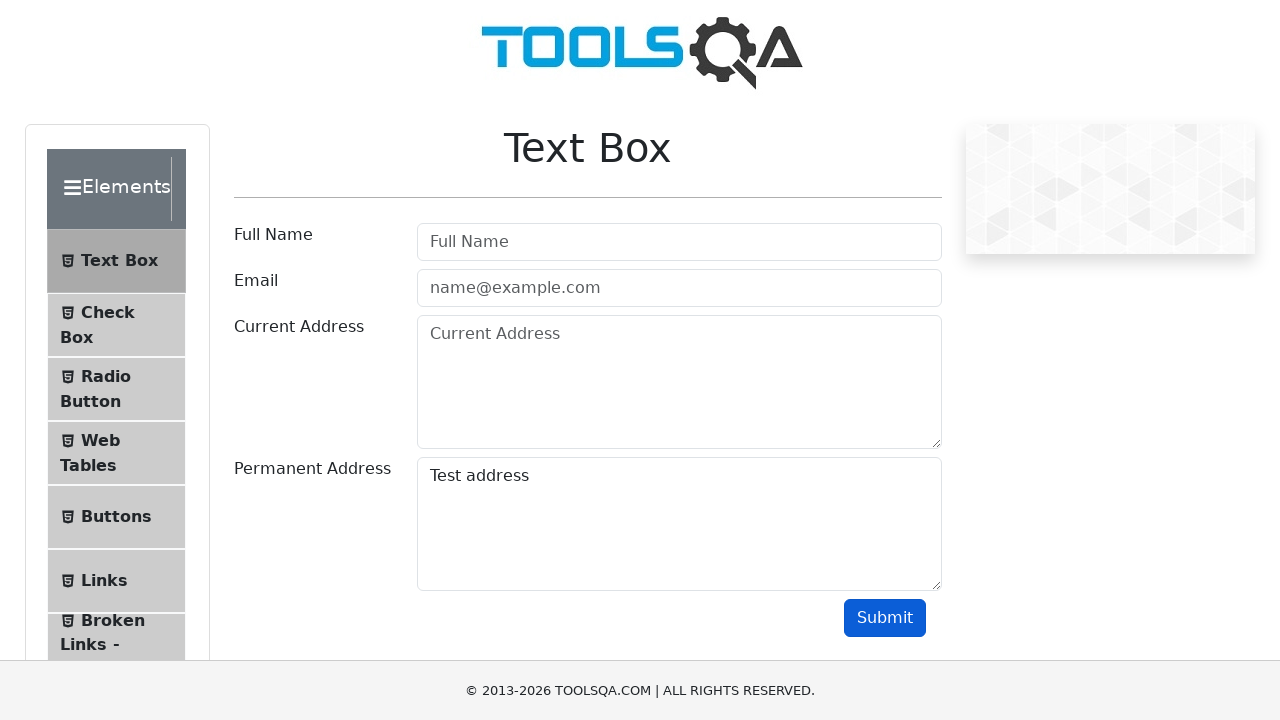

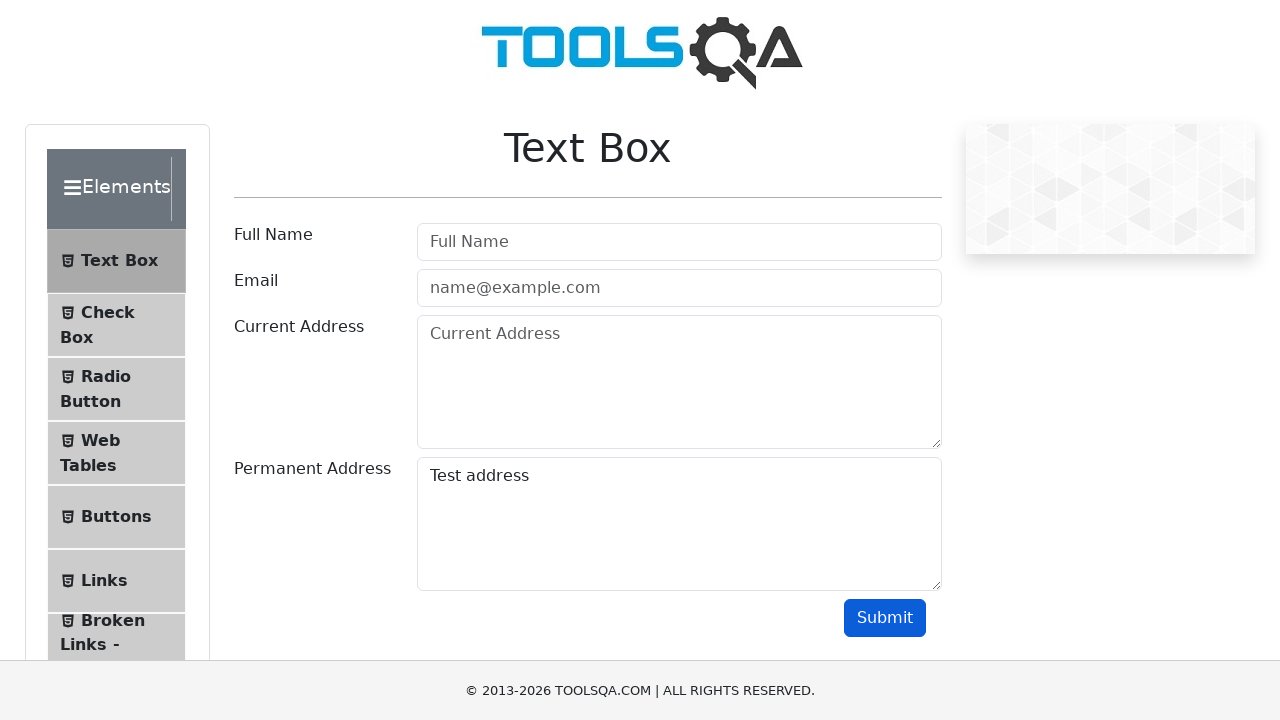